Tests the Skills dropdown on a registration form by opening it and selecting an option from the available choices

Starting URL: http://demo.automationtesting.in/Register.html

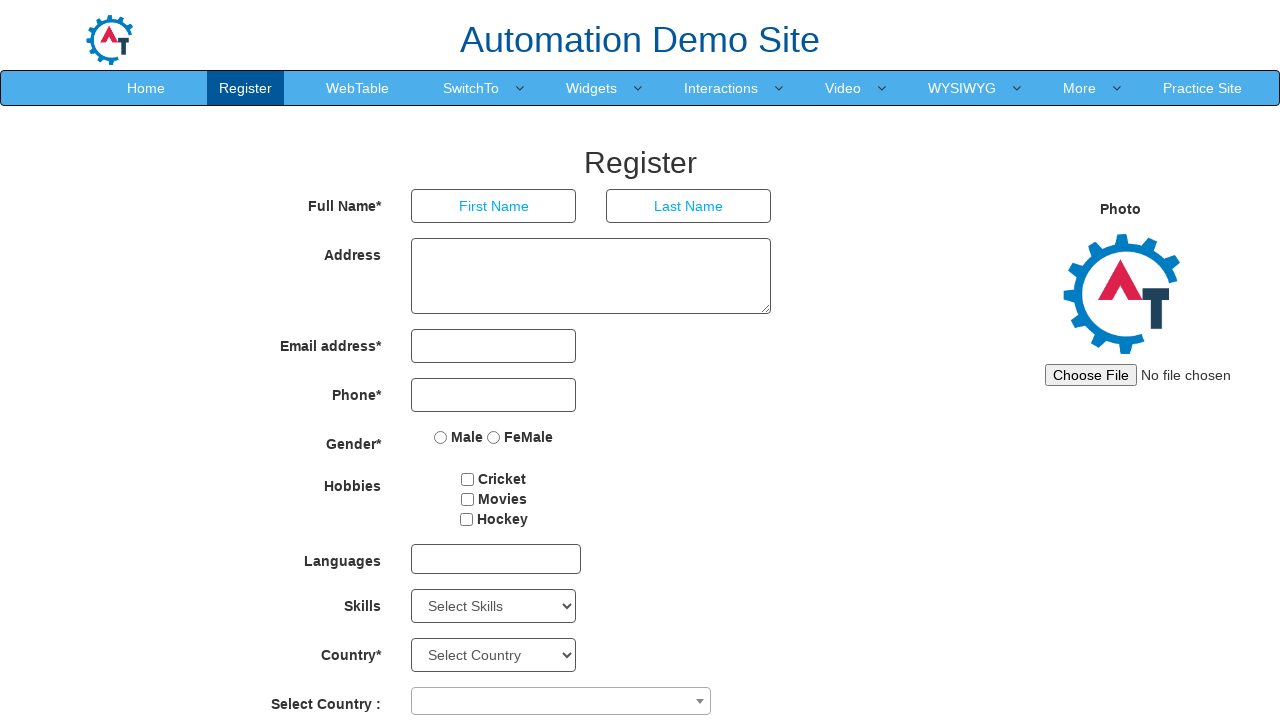

Waited for Skills dropdown to be available
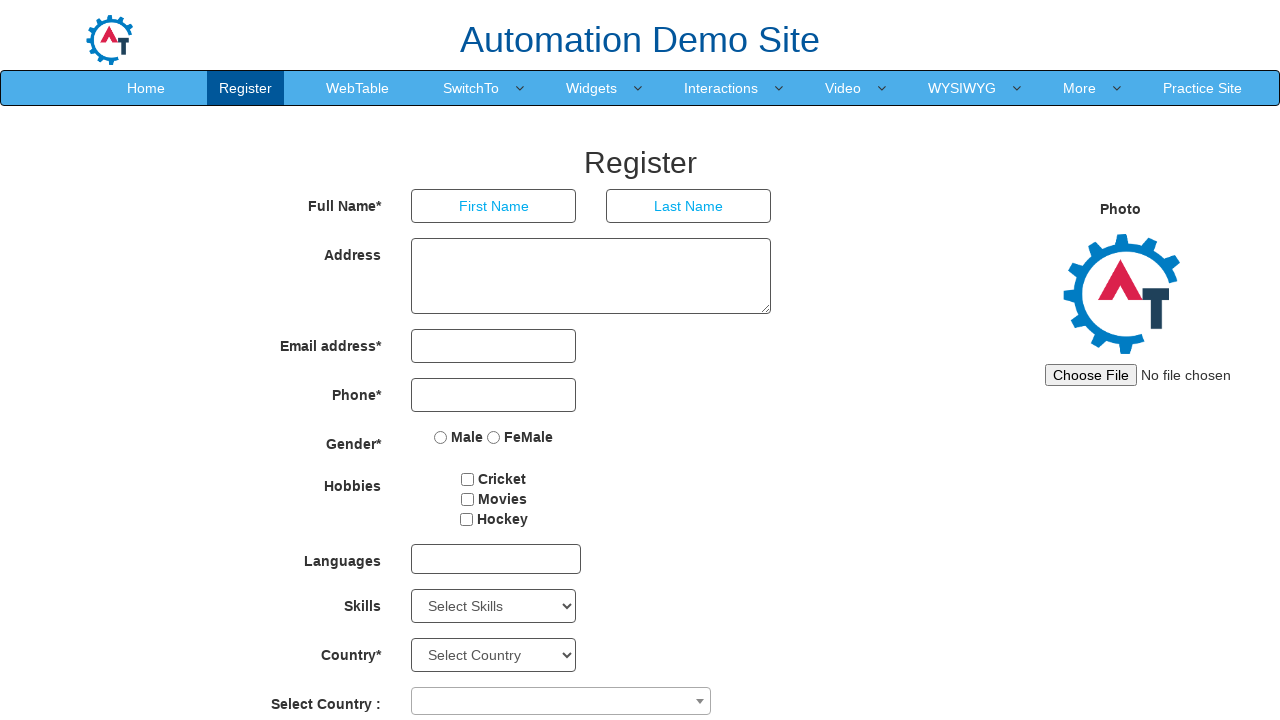

Selected 'Analytics' option from Skills dropdown on #Skills
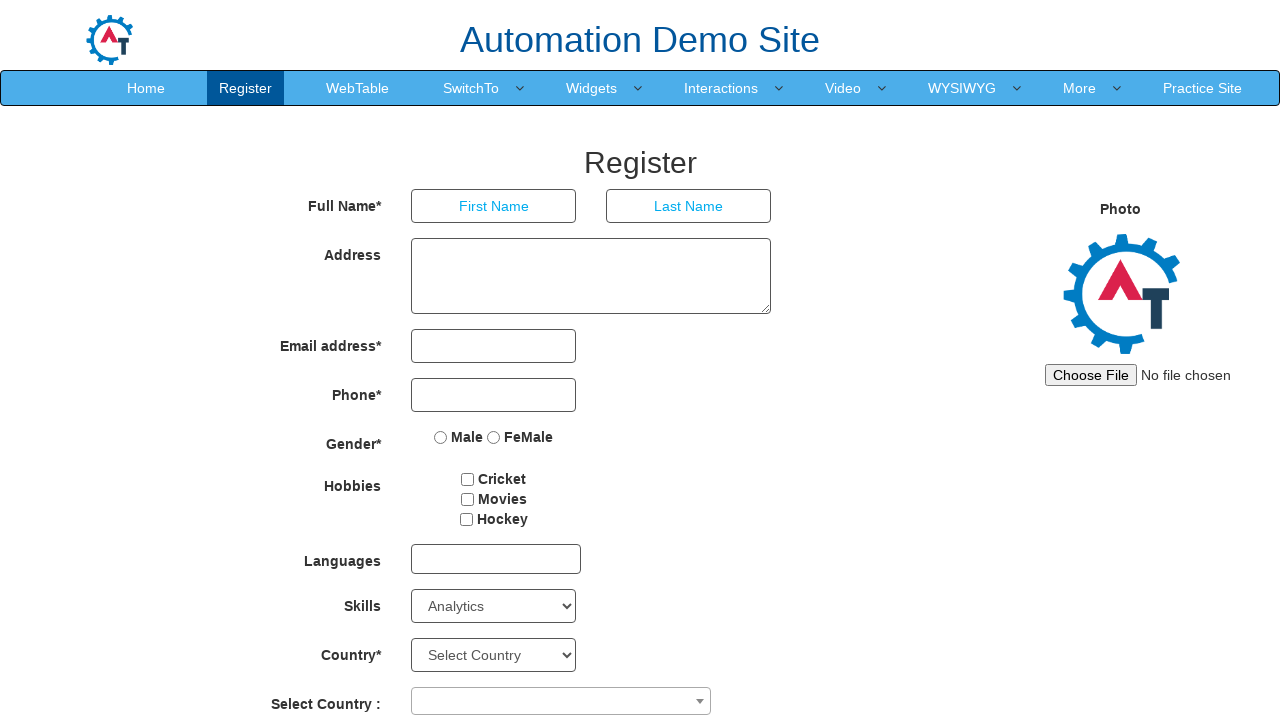

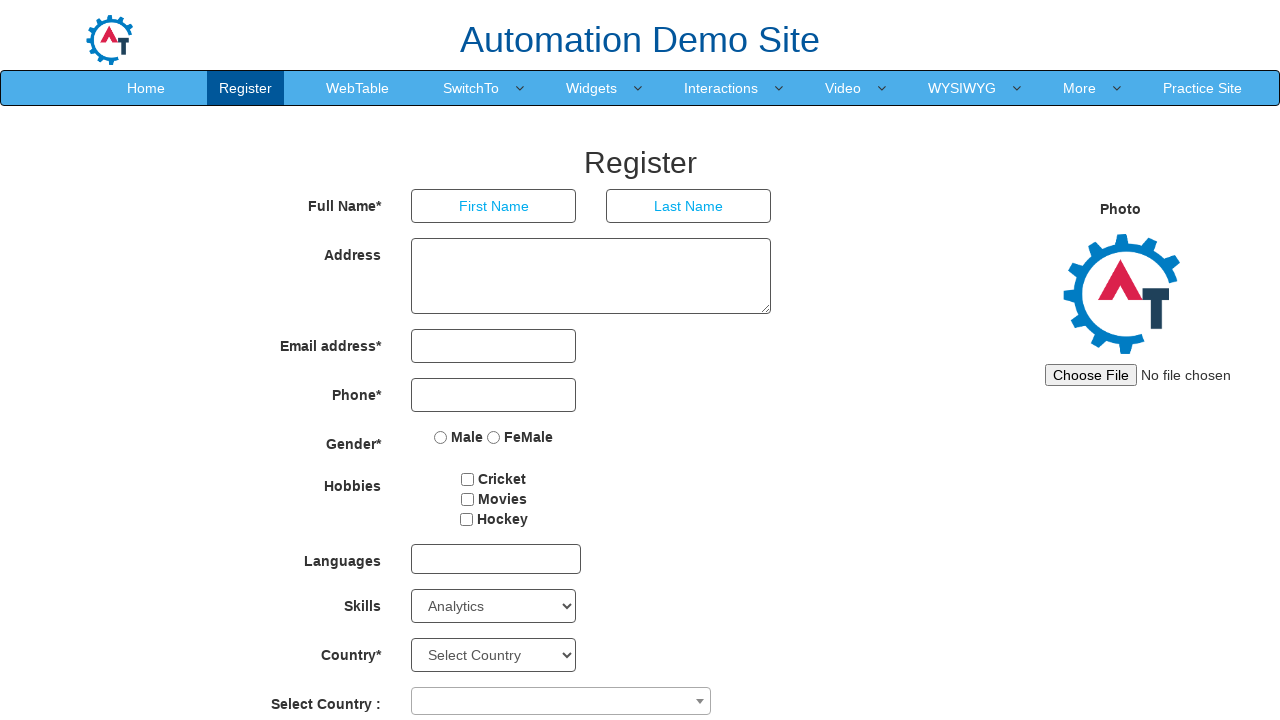